Tests a form submission on DemoQA by filling in full name, email, current address, and permanent address fields, then clicking submit

Starting URL: https://demoqa.com/text-box

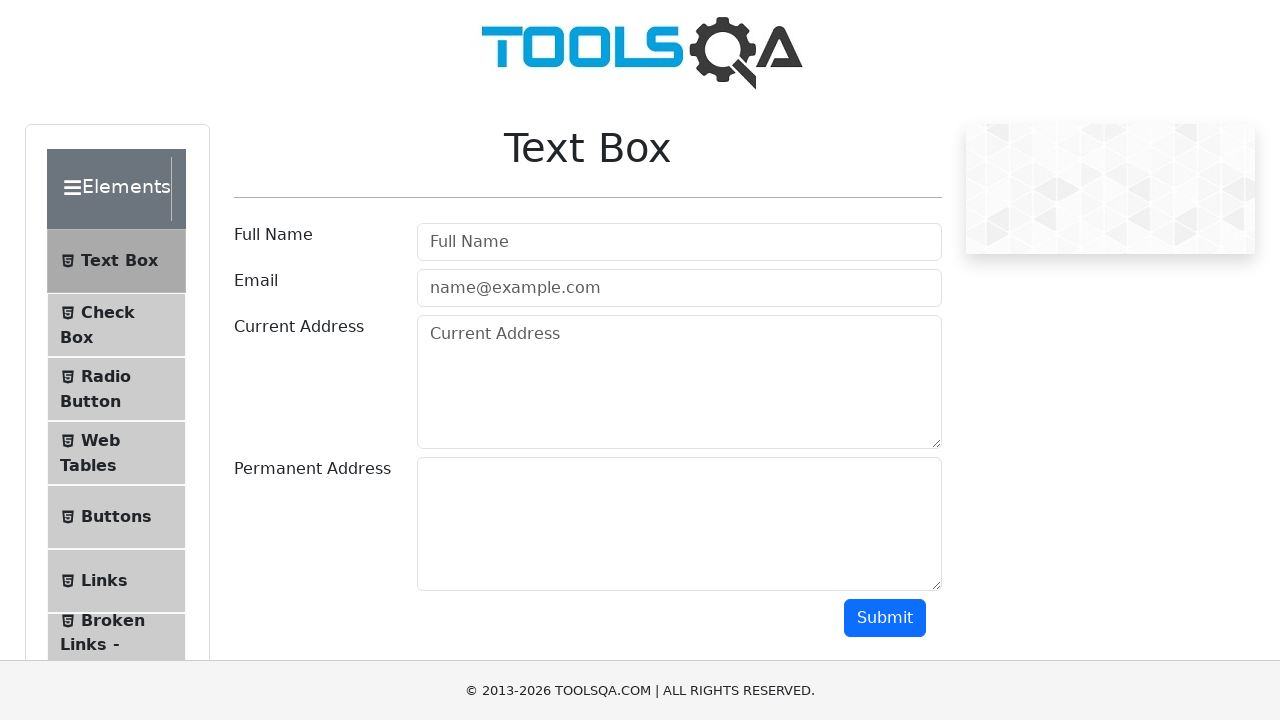

Filled Full Name field with 'Nombre' on //*[@id="userName"]
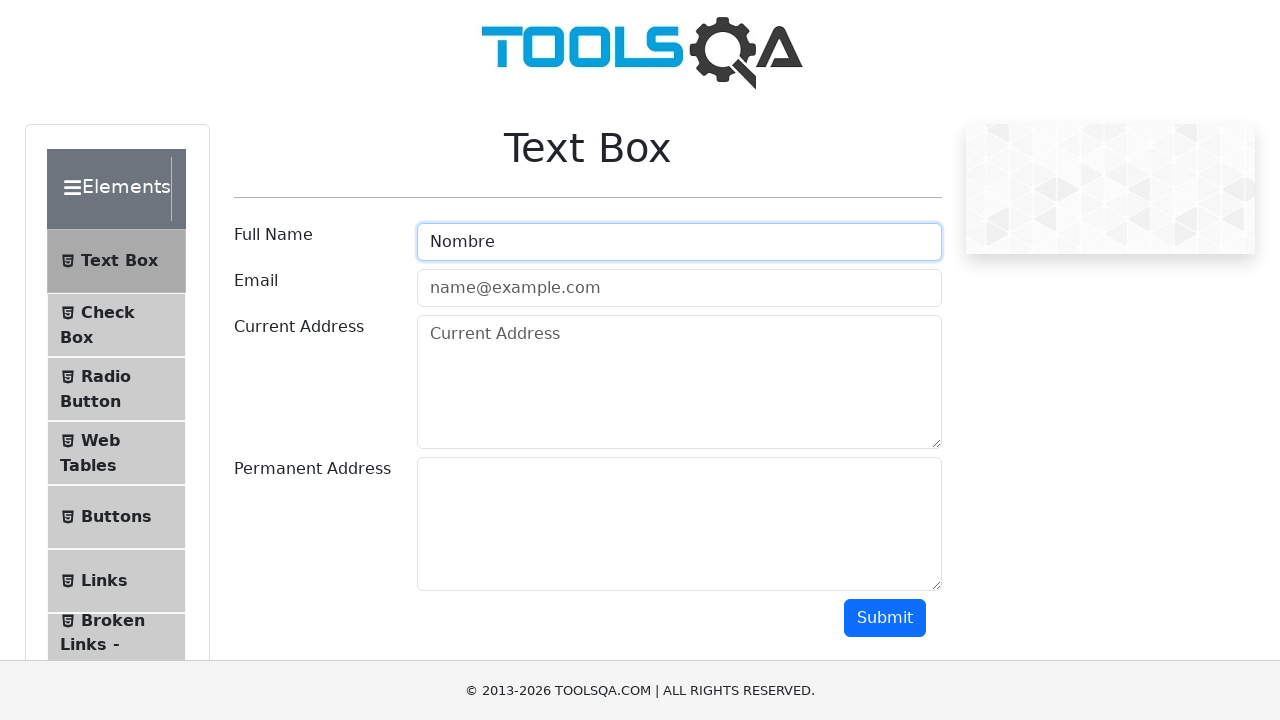

Filled Email field with 'prueba@test.com' on #userEmail
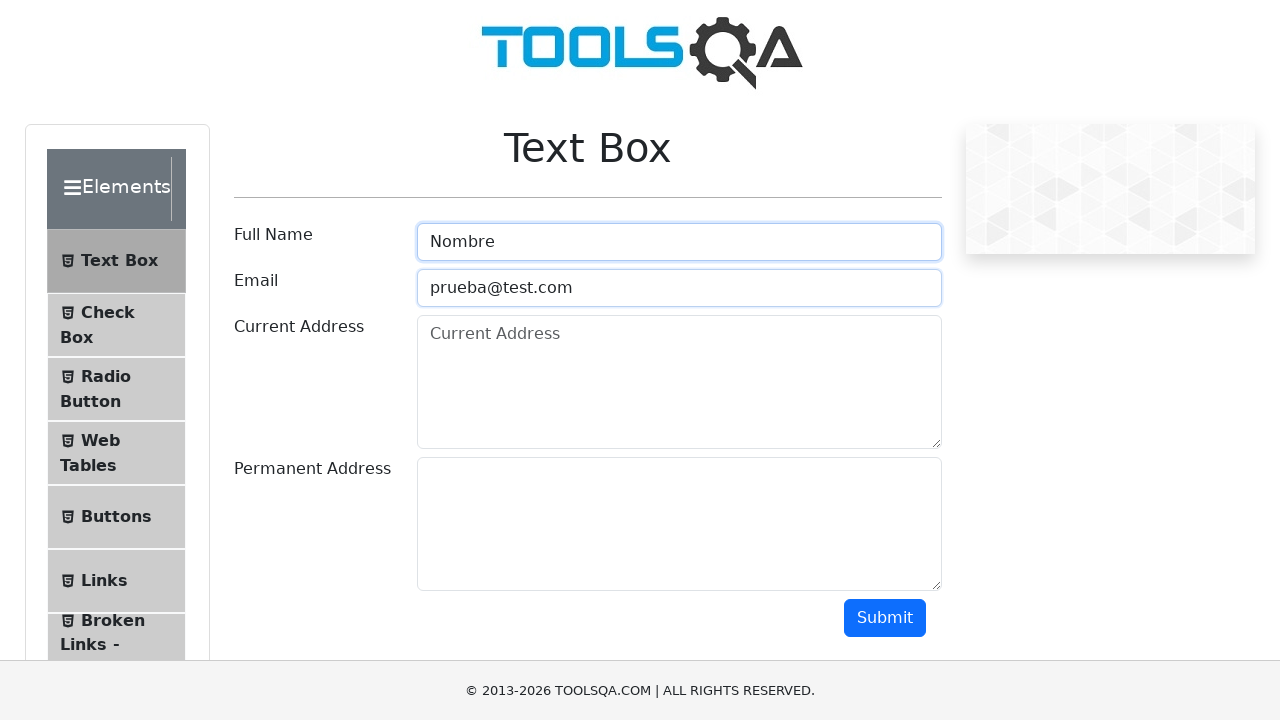

Filled Current Address field with 'Direccion Actual' on #currentAddress
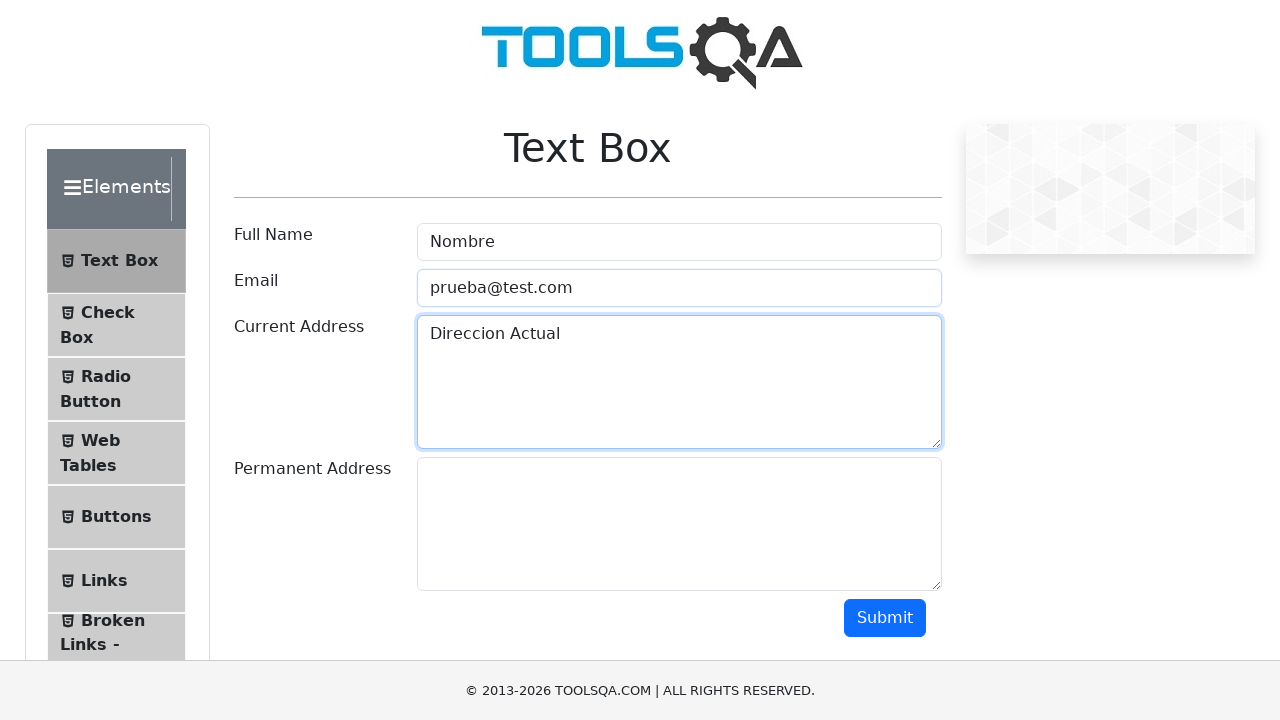

Filled Permanent Address field with 'Direccion Final' on #permanentAddress
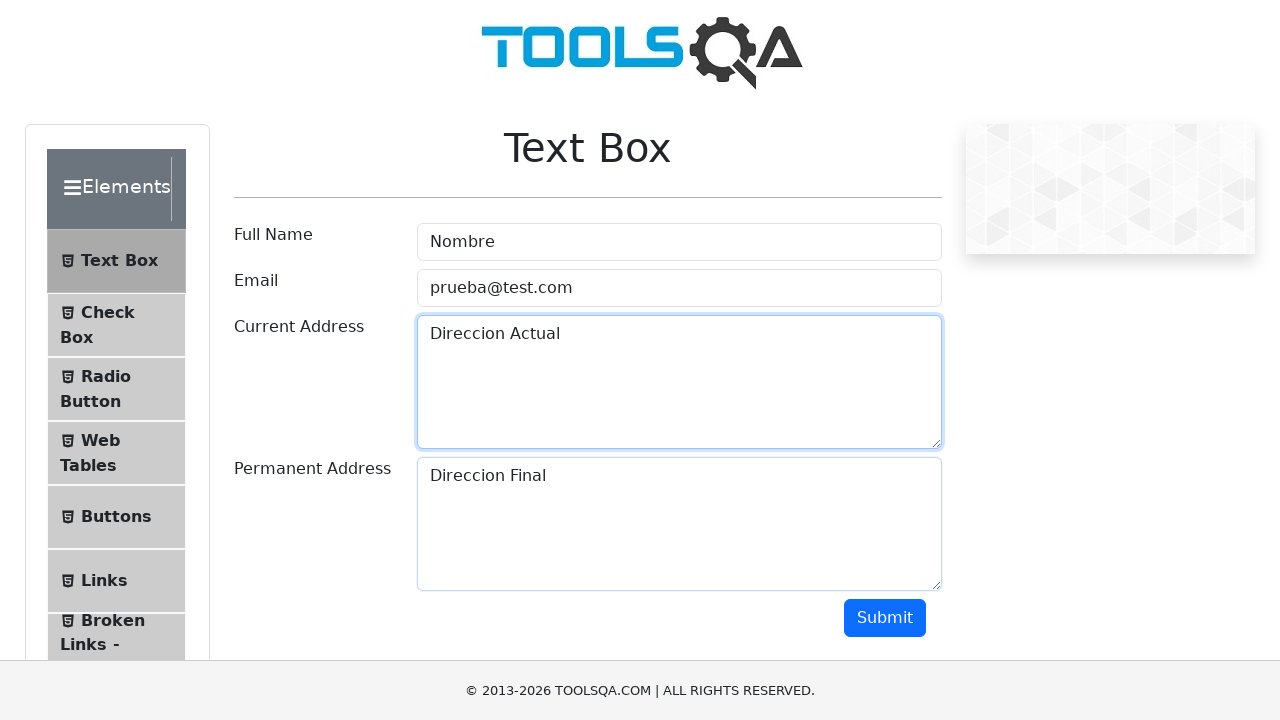

Clicked Submit button to submit form at (885, 618) on xpath=//*[@id="submit"]
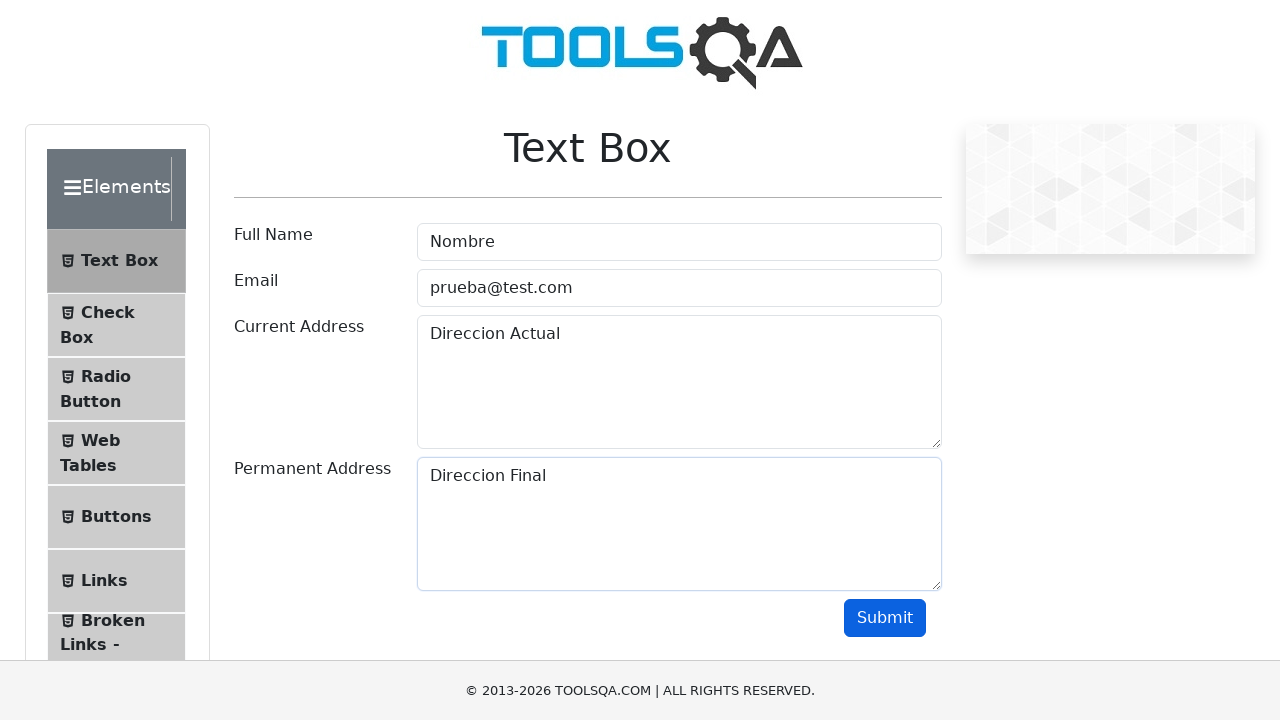

Form submission results appeared
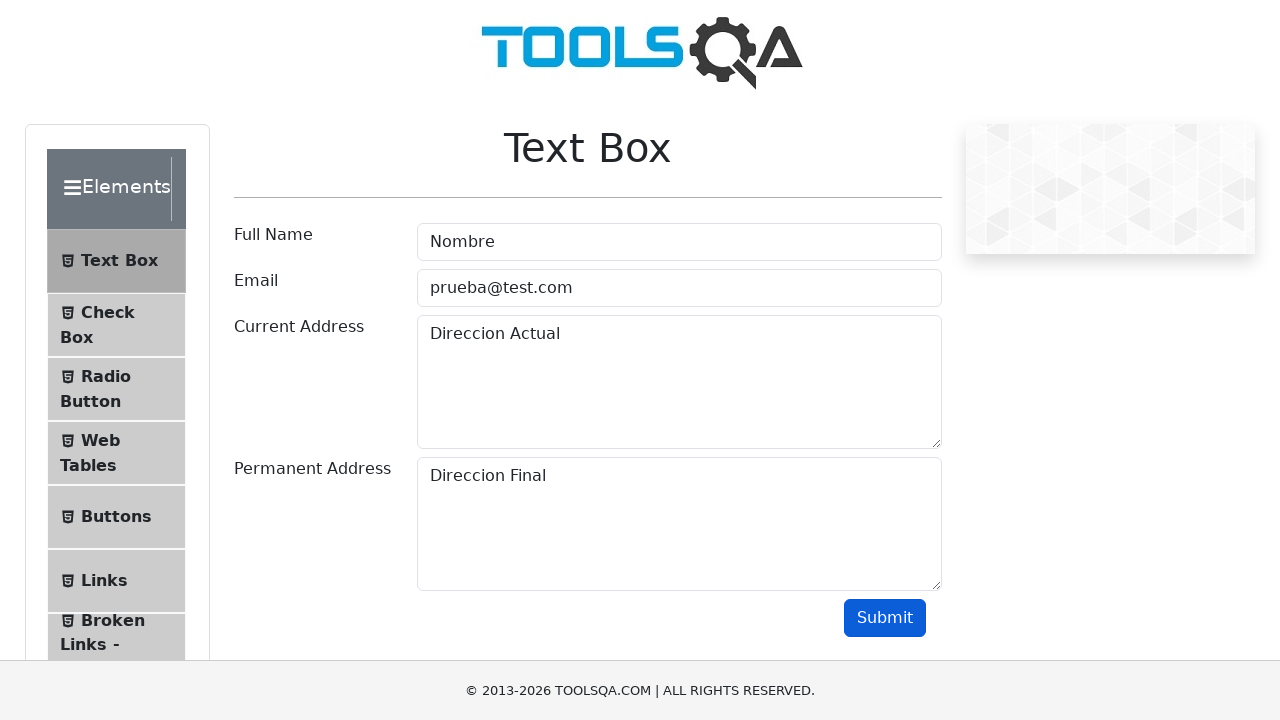

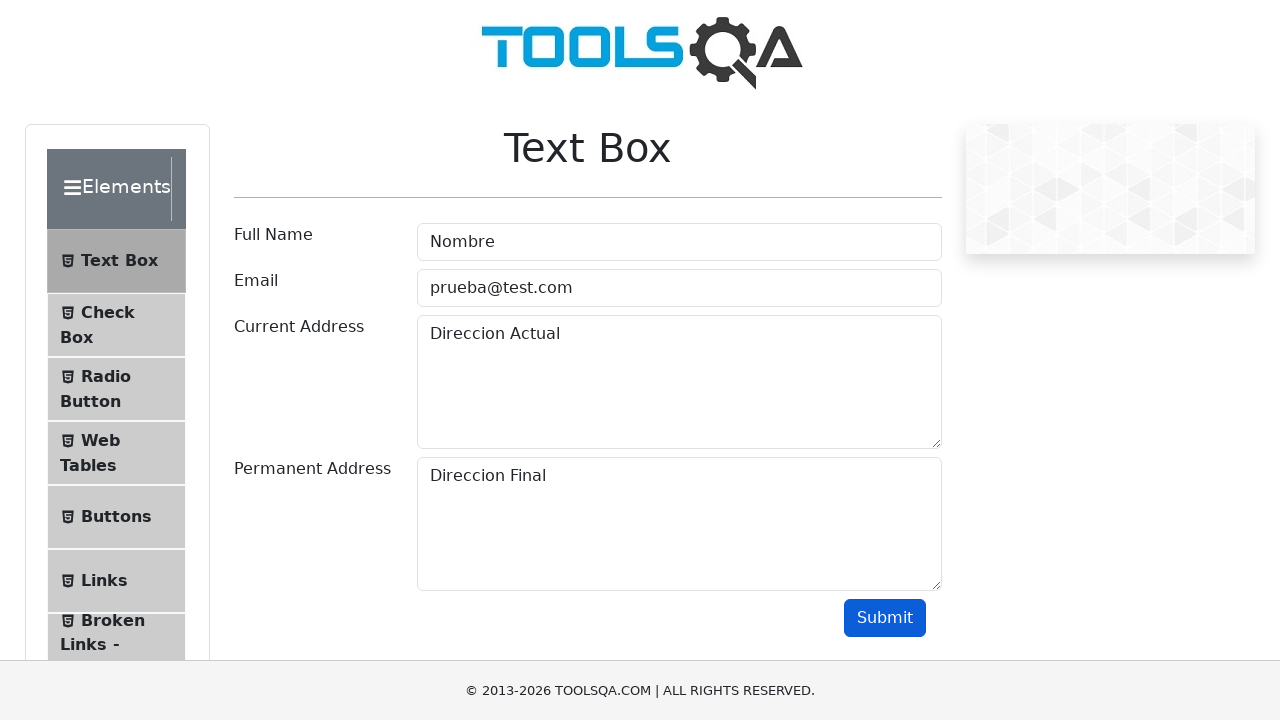